Tests dynamic loading where an element is rendered after the loading bar completes, requiring explicit wait for the element to appear

Starting URL: http://the-internet.herokuapp.com/dynamic_loading/2

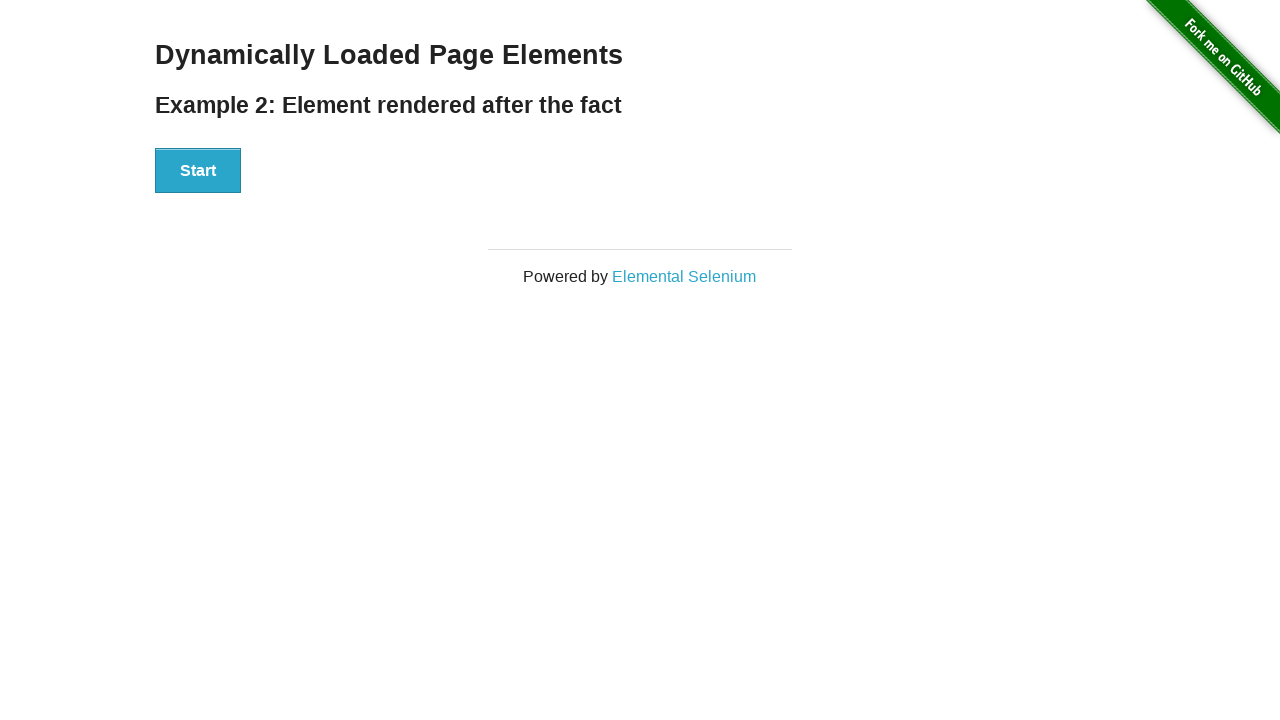

Clicked the Start button to initiate dynamic loading at (198, 171) on #start button
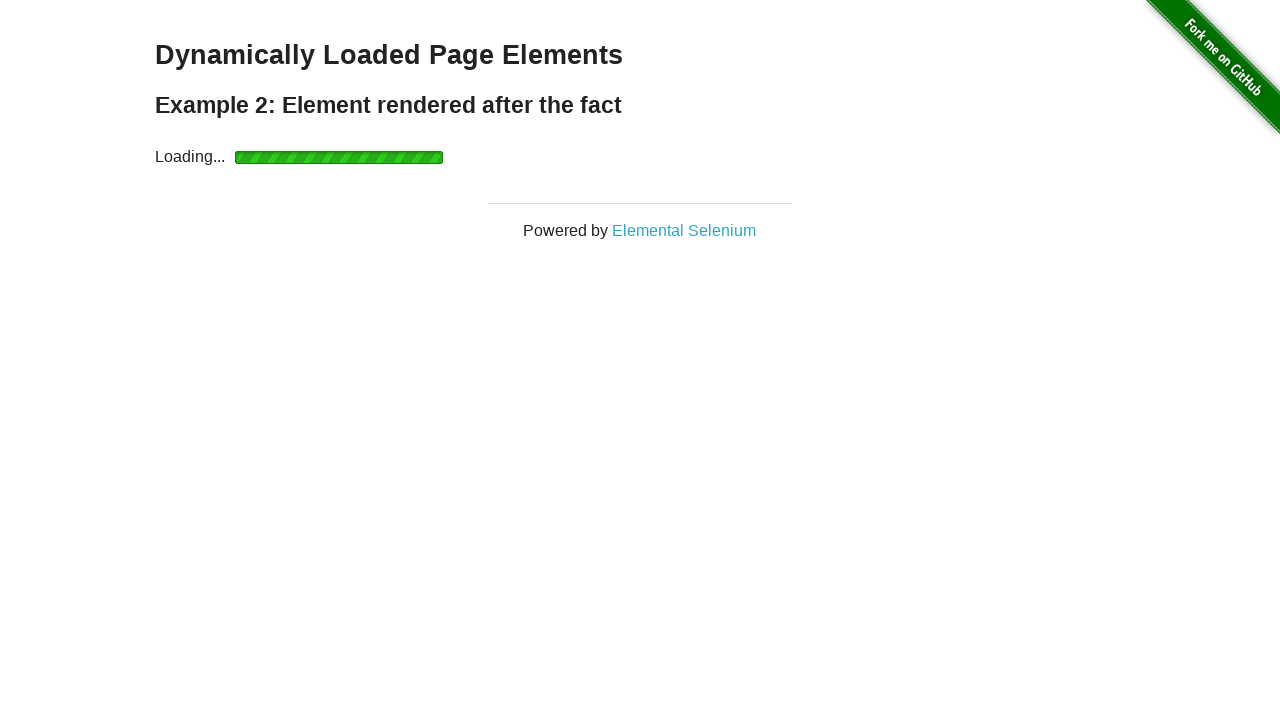

Waited for the finish element to appear after loading bar completed
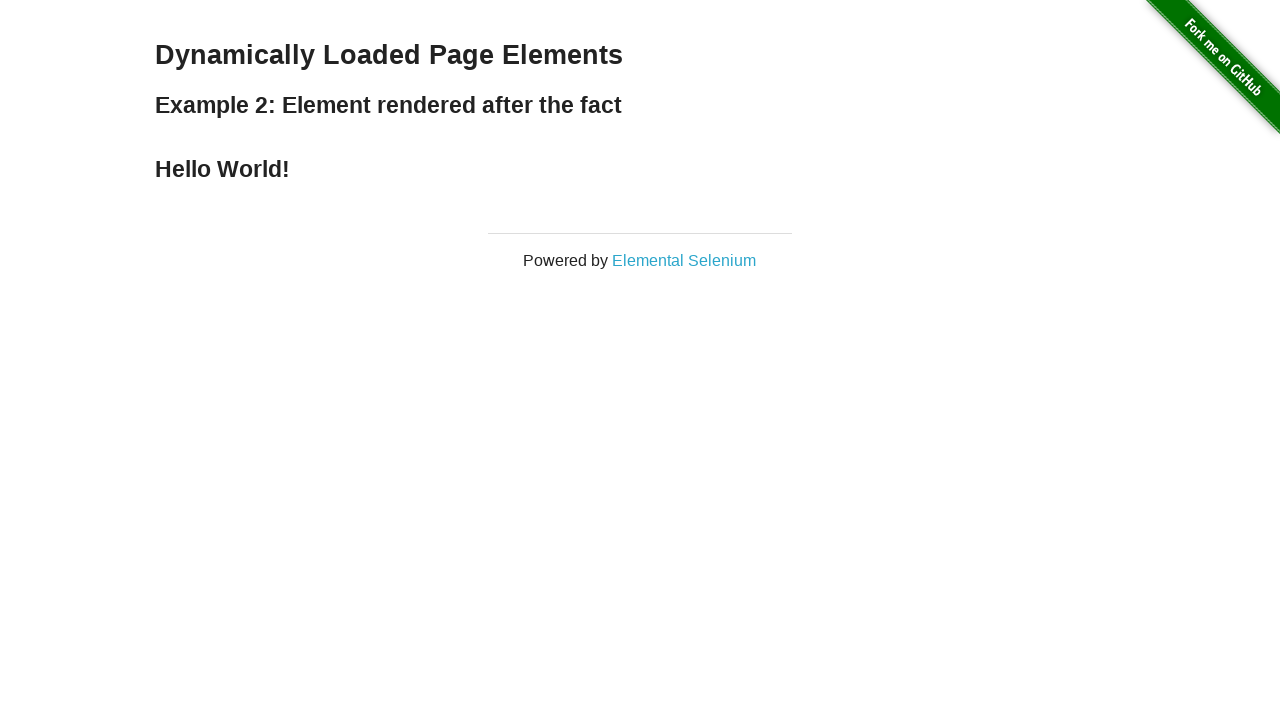

Retrieved text content from finish element
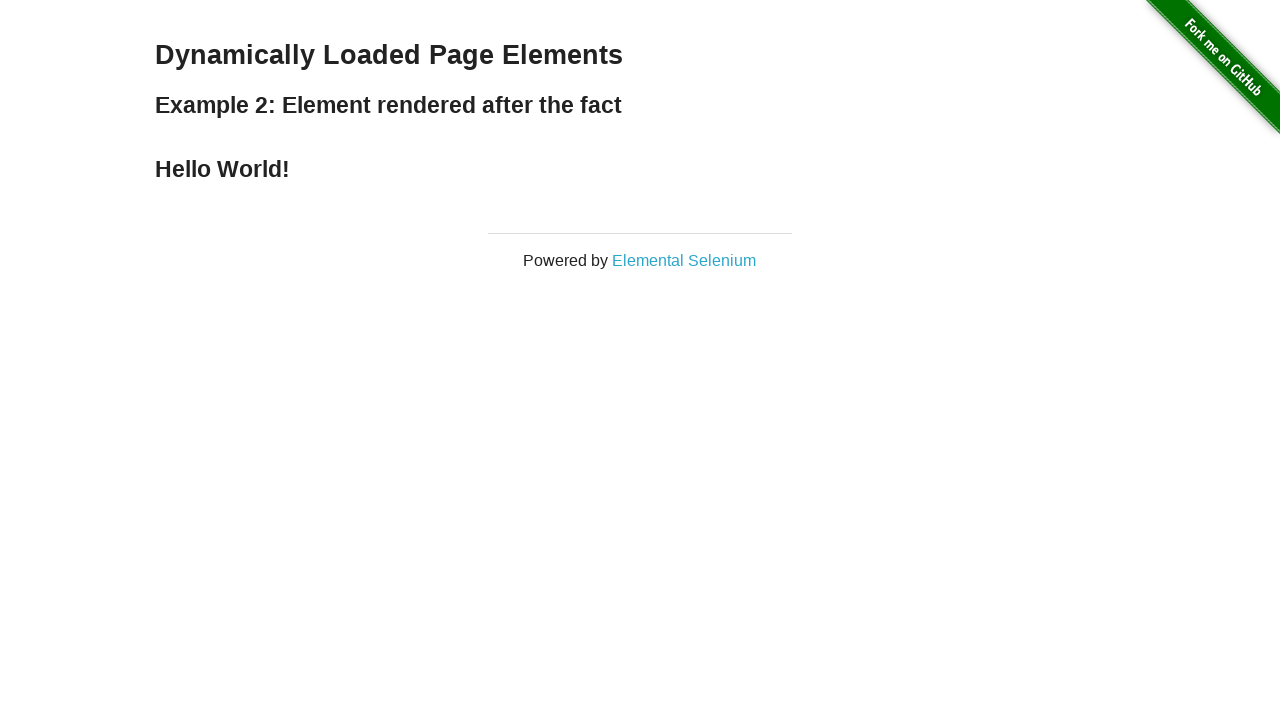

Verified that finish element contains 'Hello World!' text
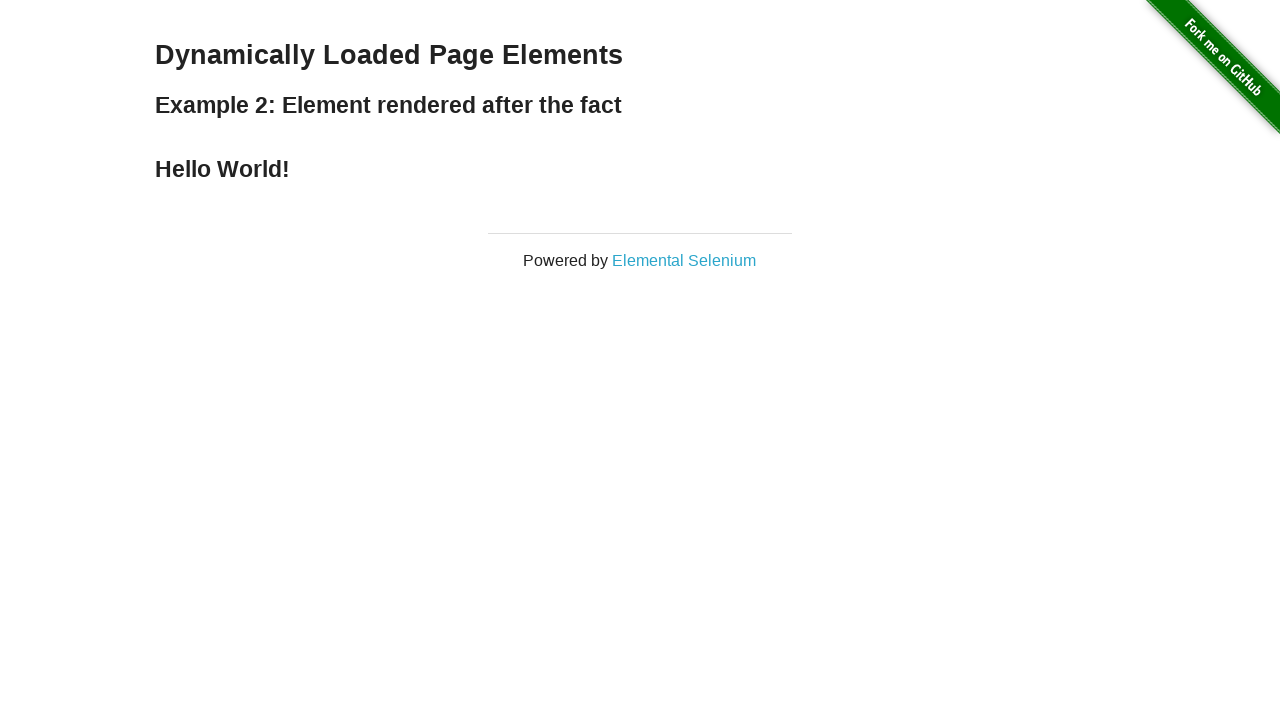

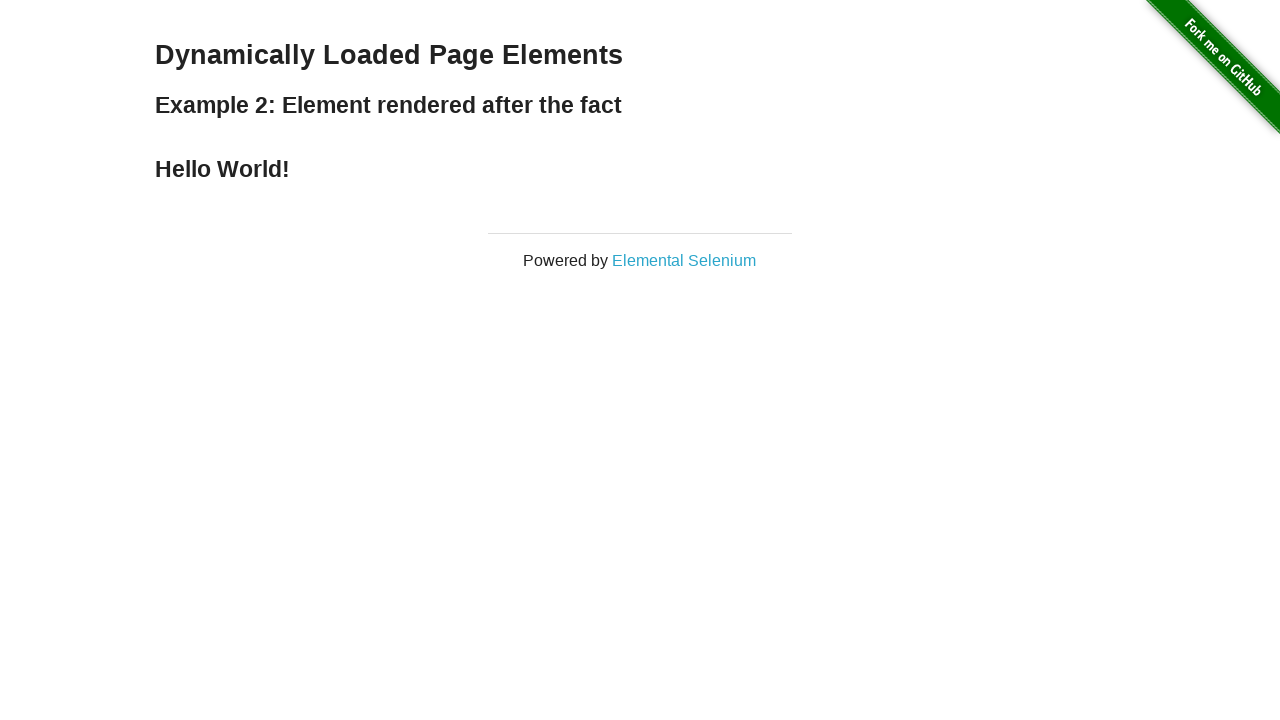